Tests clicking the "Yes" radio button and verifies that the success text displays "Yes"

Starting URL: https://demoqa.com/radio-button

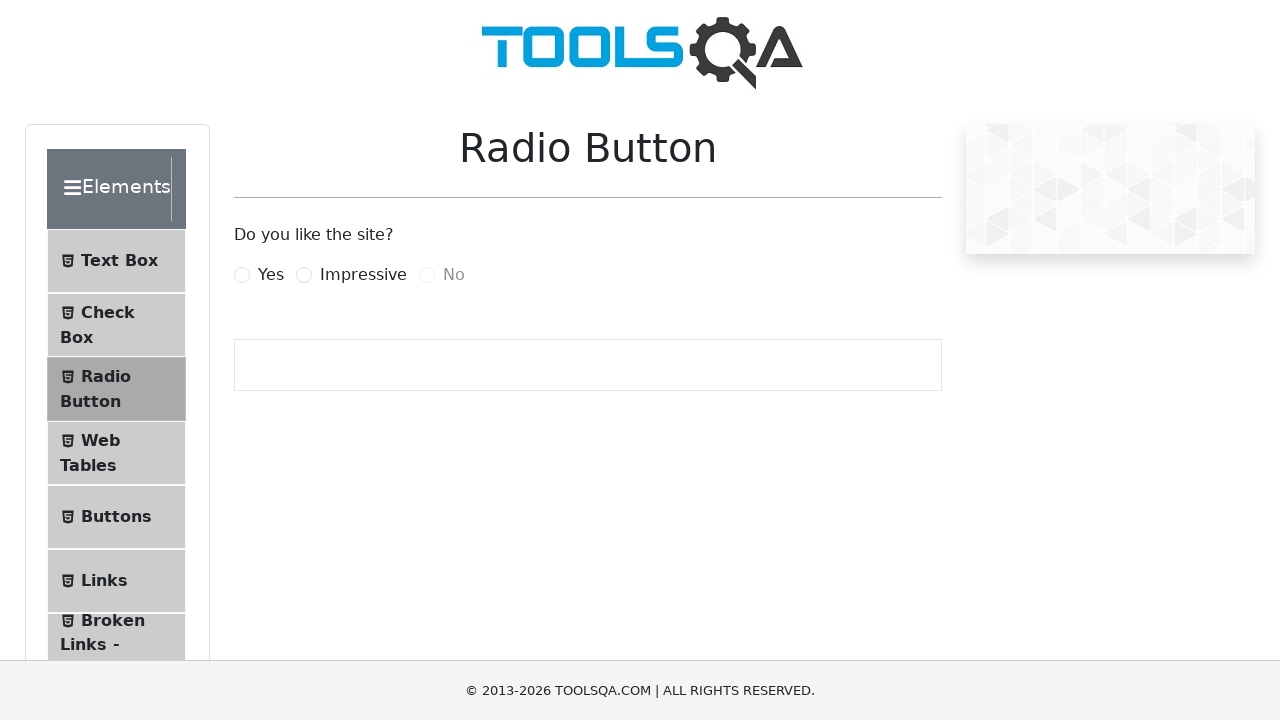

Clicked the 'Yes' radio button at (271, 275) on [for="yesRadio"]
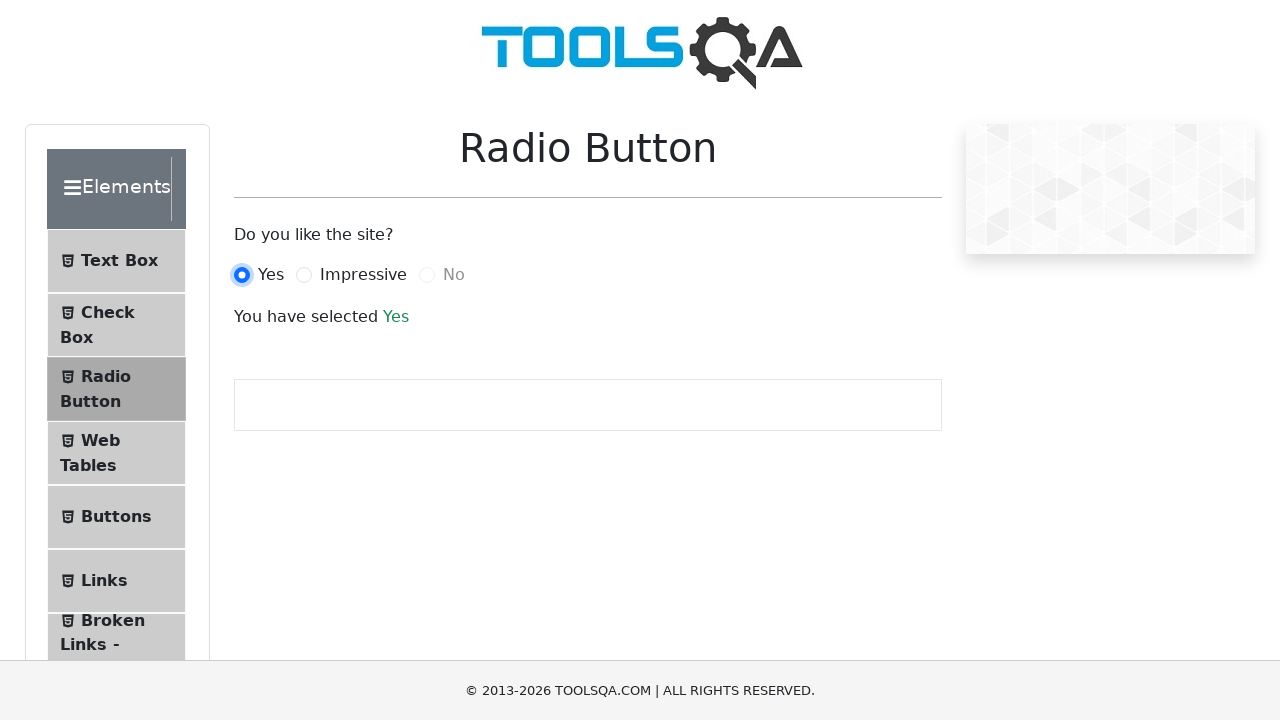

Success text element loaded
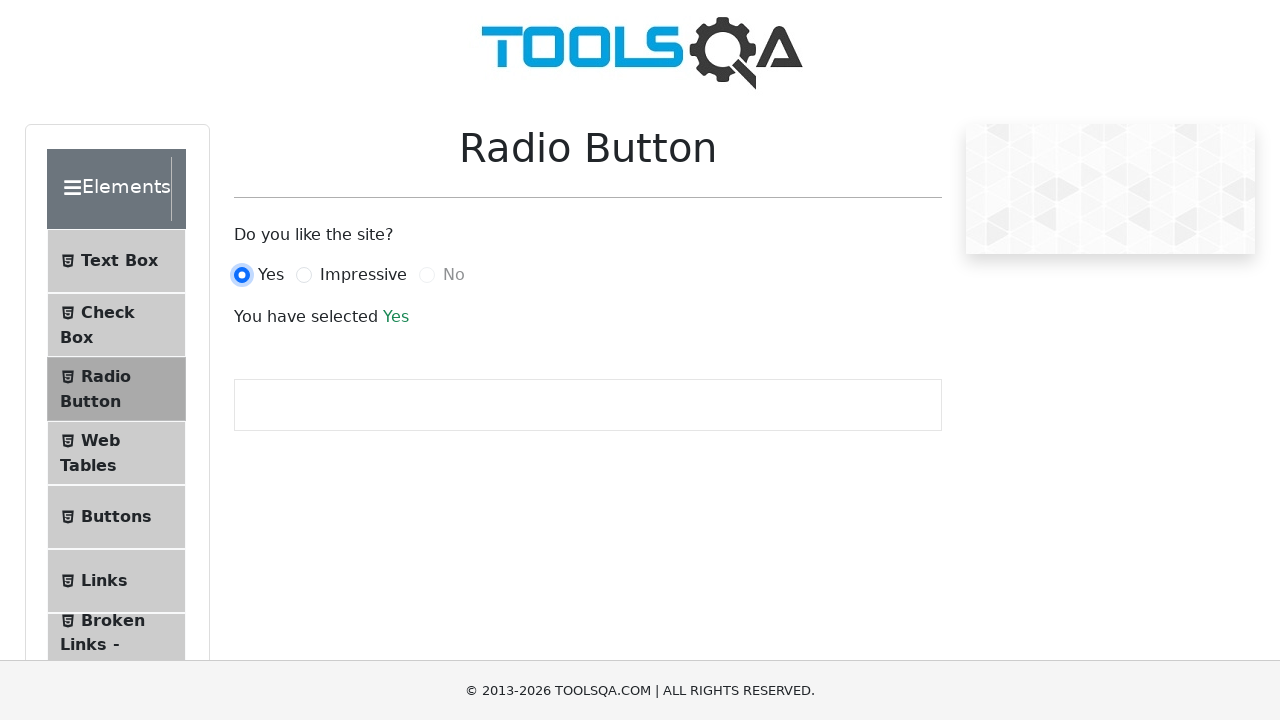

Retrieved success text content
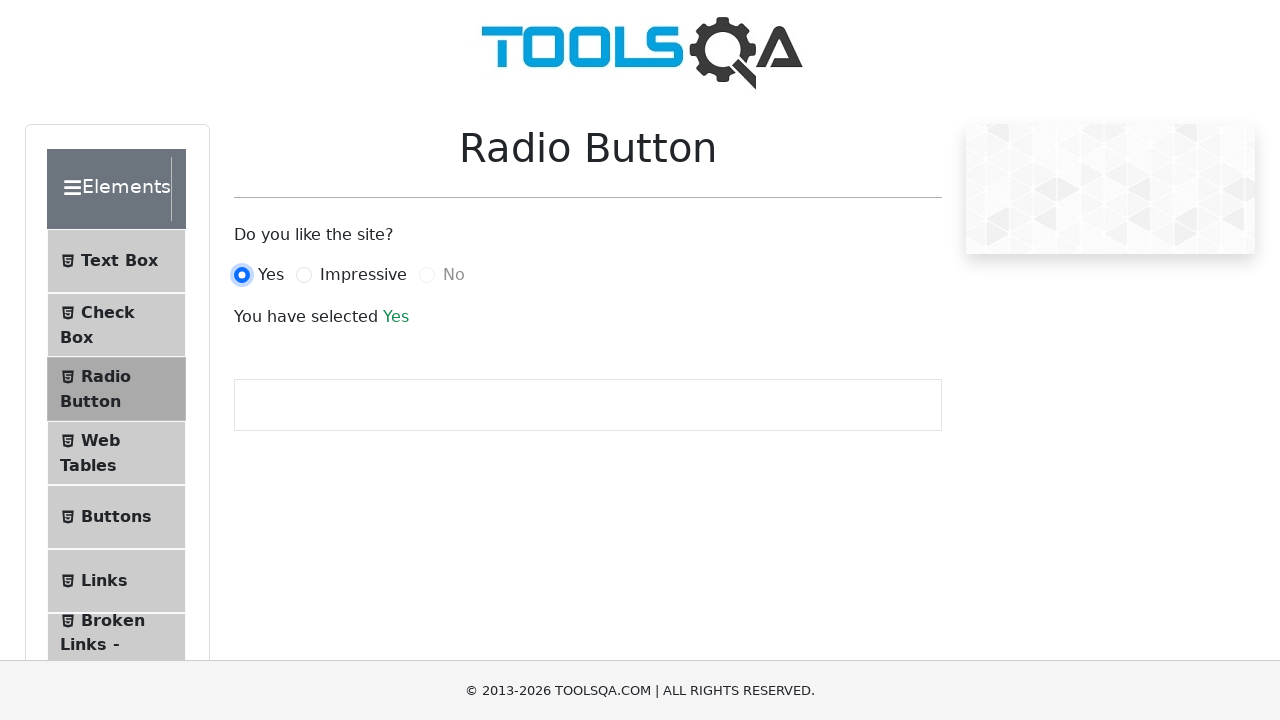

Verified success text displays 'Yes'
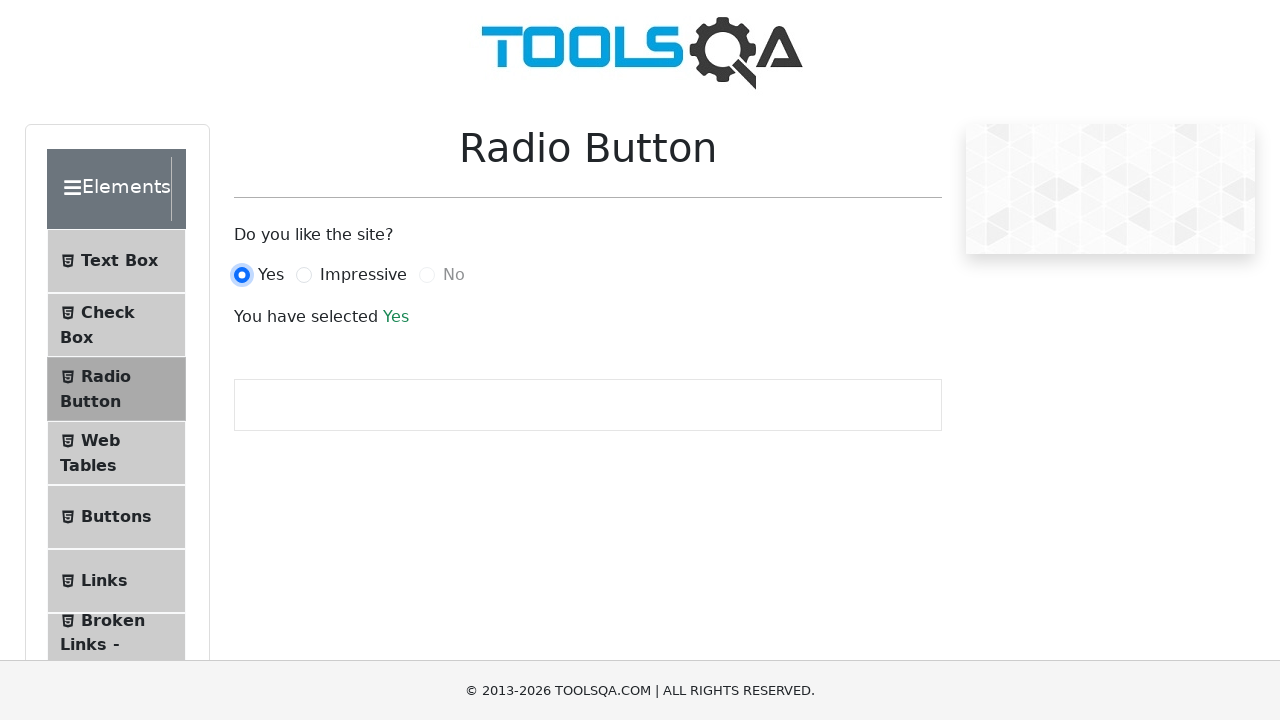

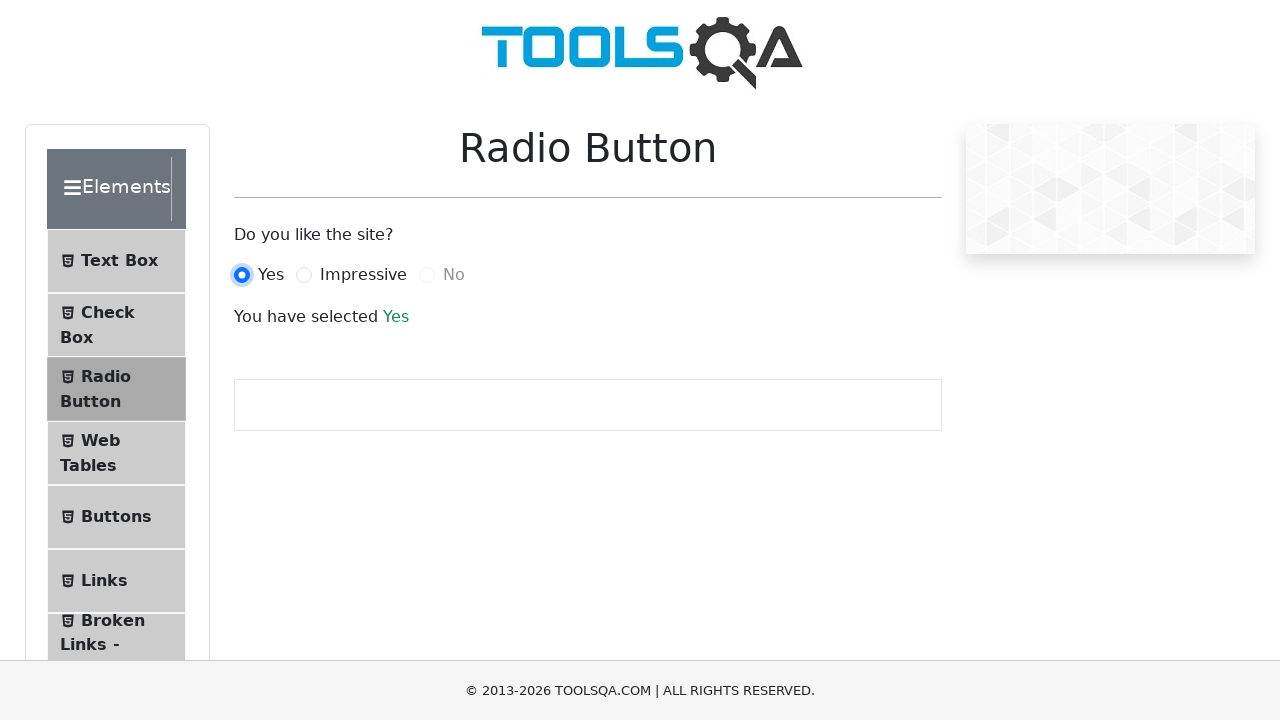